Navigates to the Royal Enfield Continental GT motorcycle page and verifies the page loads successfully.

Starting URL: https://www.royalenfield.com/in/en/motorcycles/continental-gt/

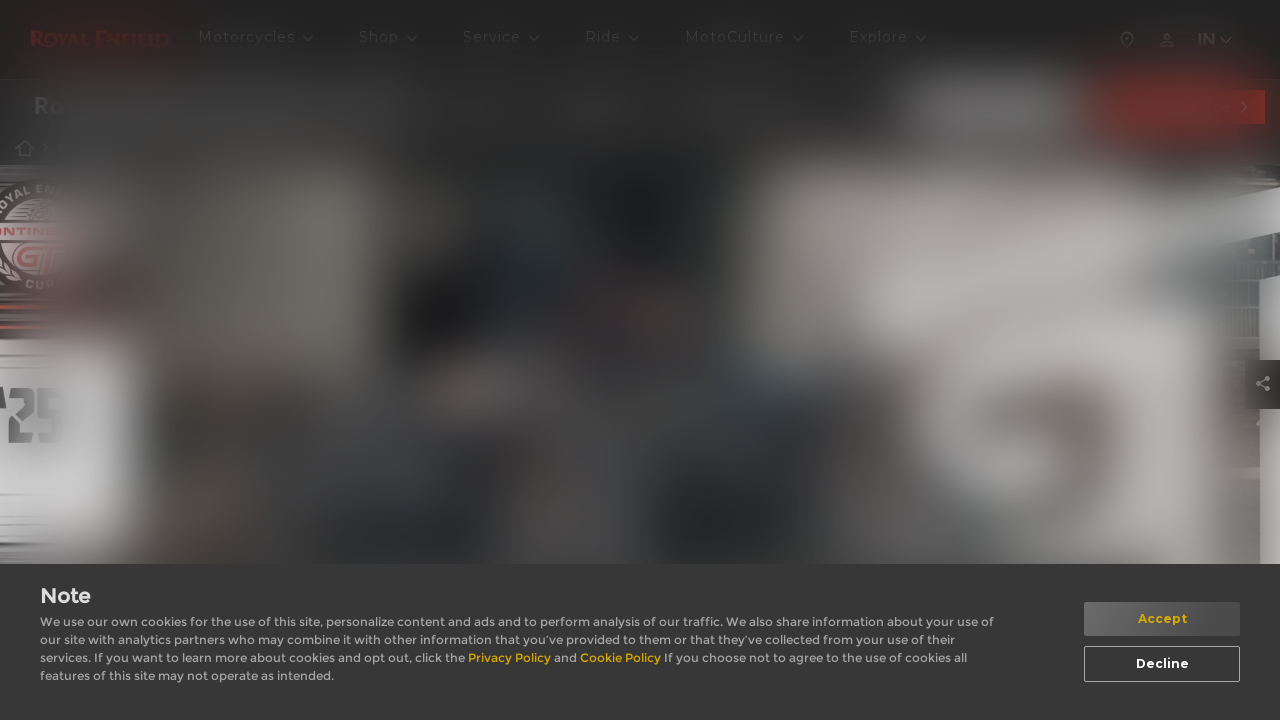

Waited for page DOM content to load
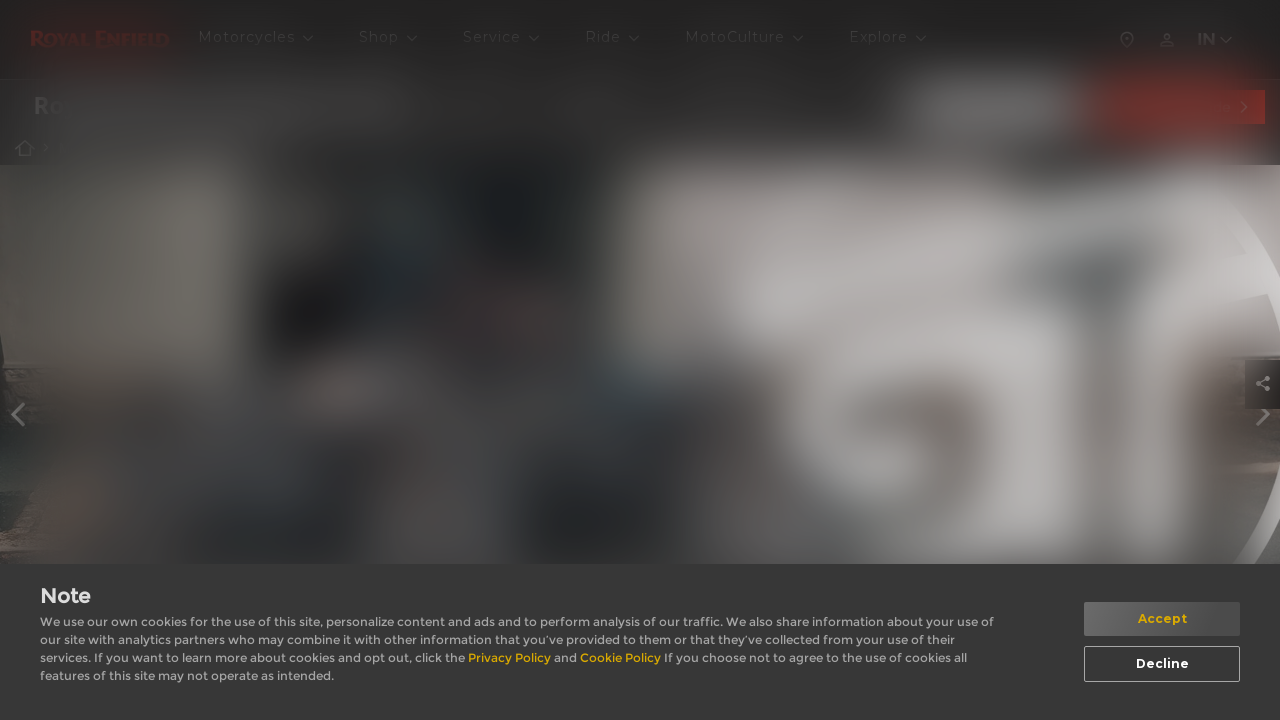

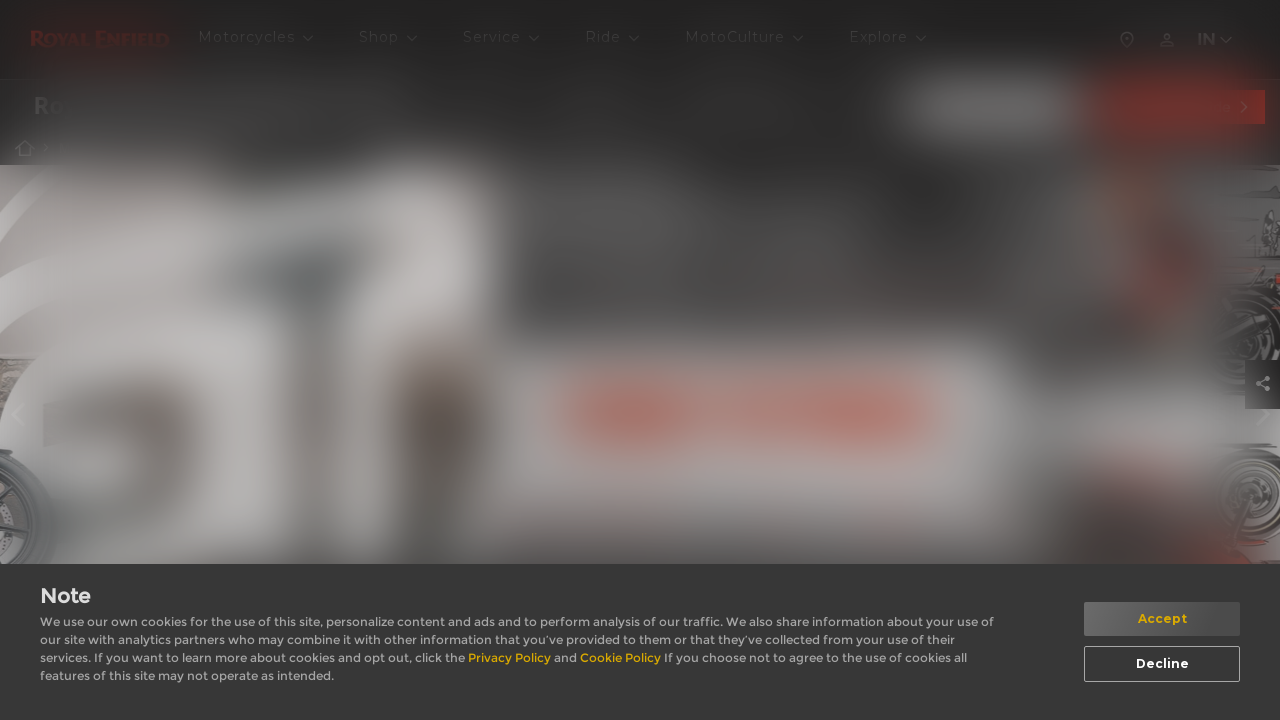